Navigates to the Otodom Polish real estate website homepage

Starting URL: https://www.otodom.pl/

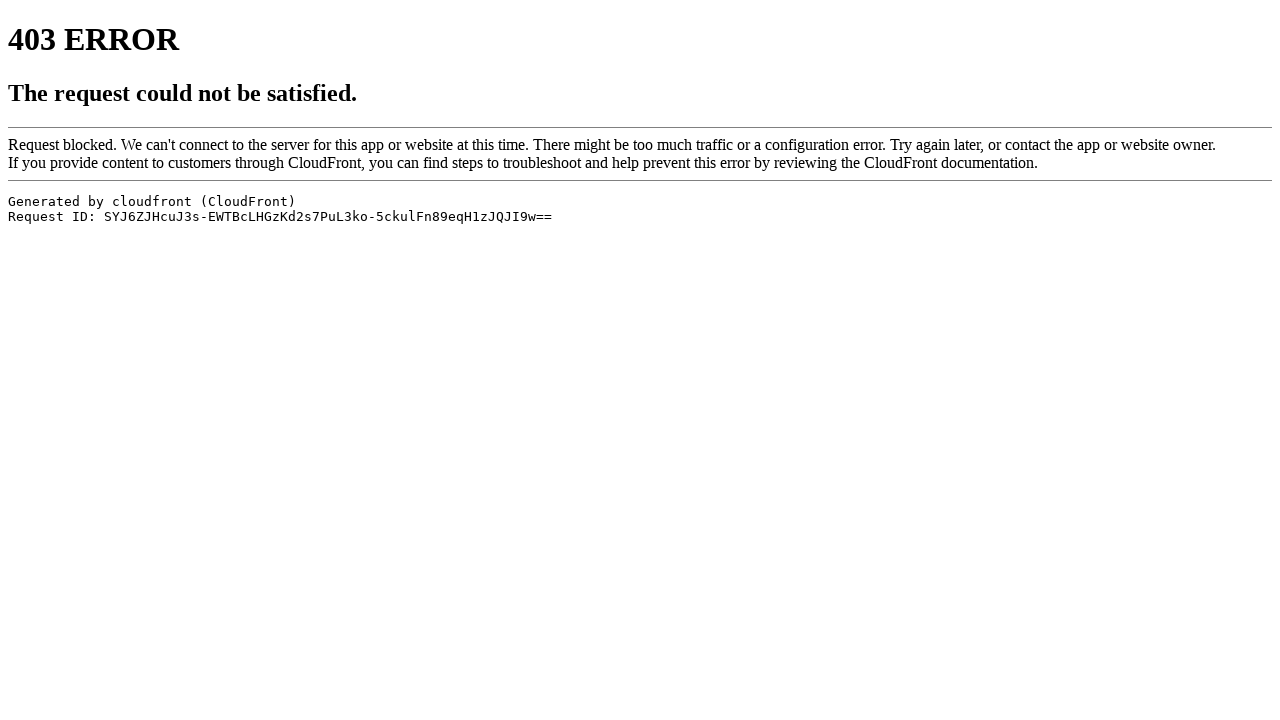

Navigated to Otodom Polish real estate website homepage
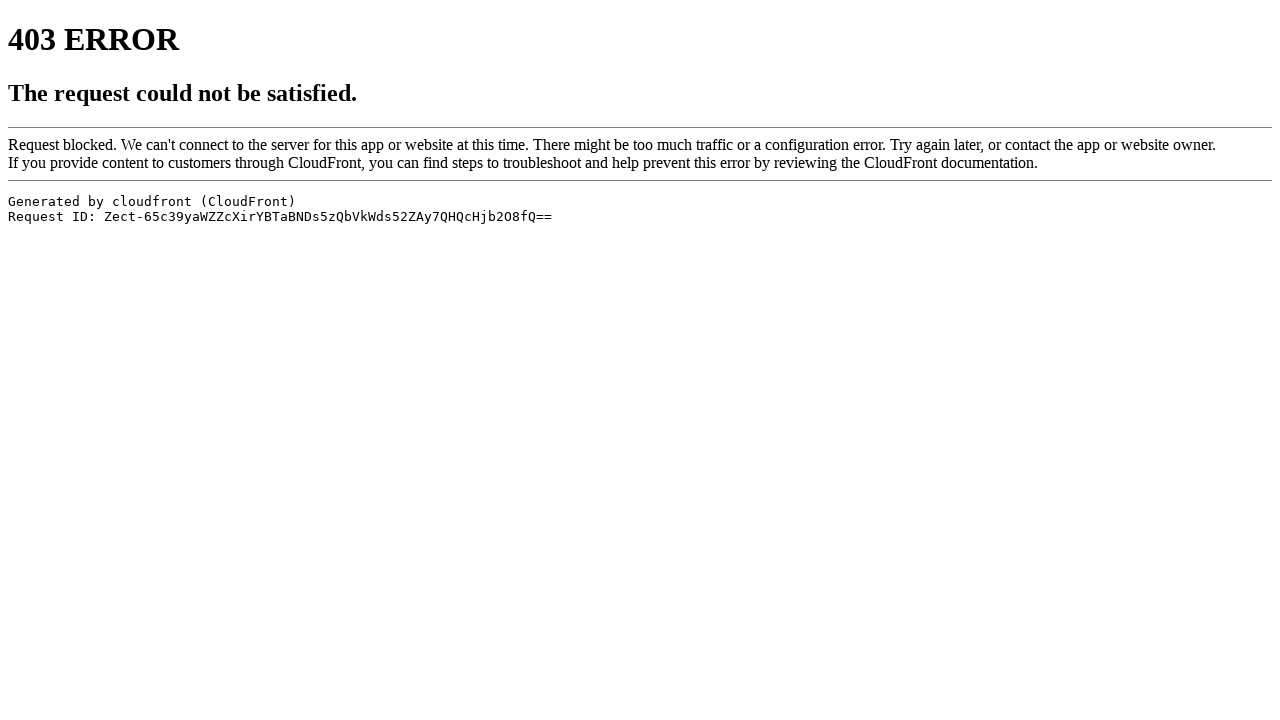

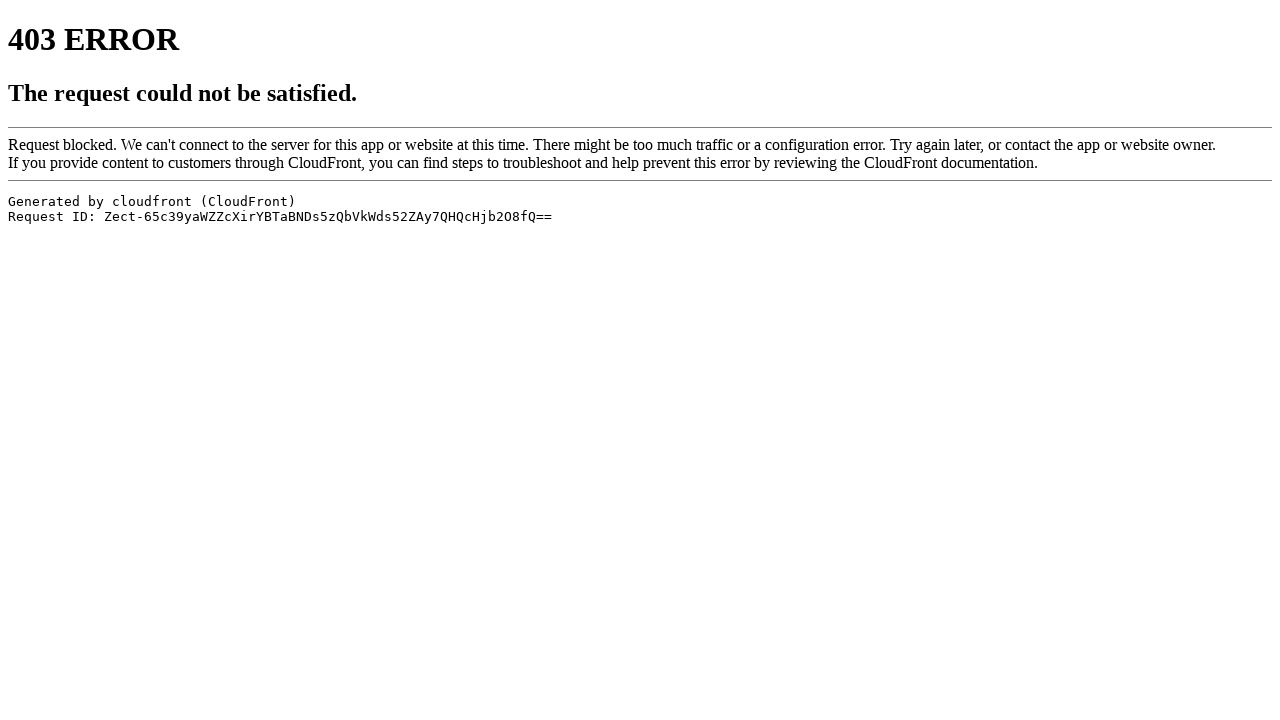